Tests a simple form by filling in first name, last name, city, and country fields, then submits the form by clicking the submit button.

Starting URL: http://suninjuly.github.io/simple_form_find_task.html

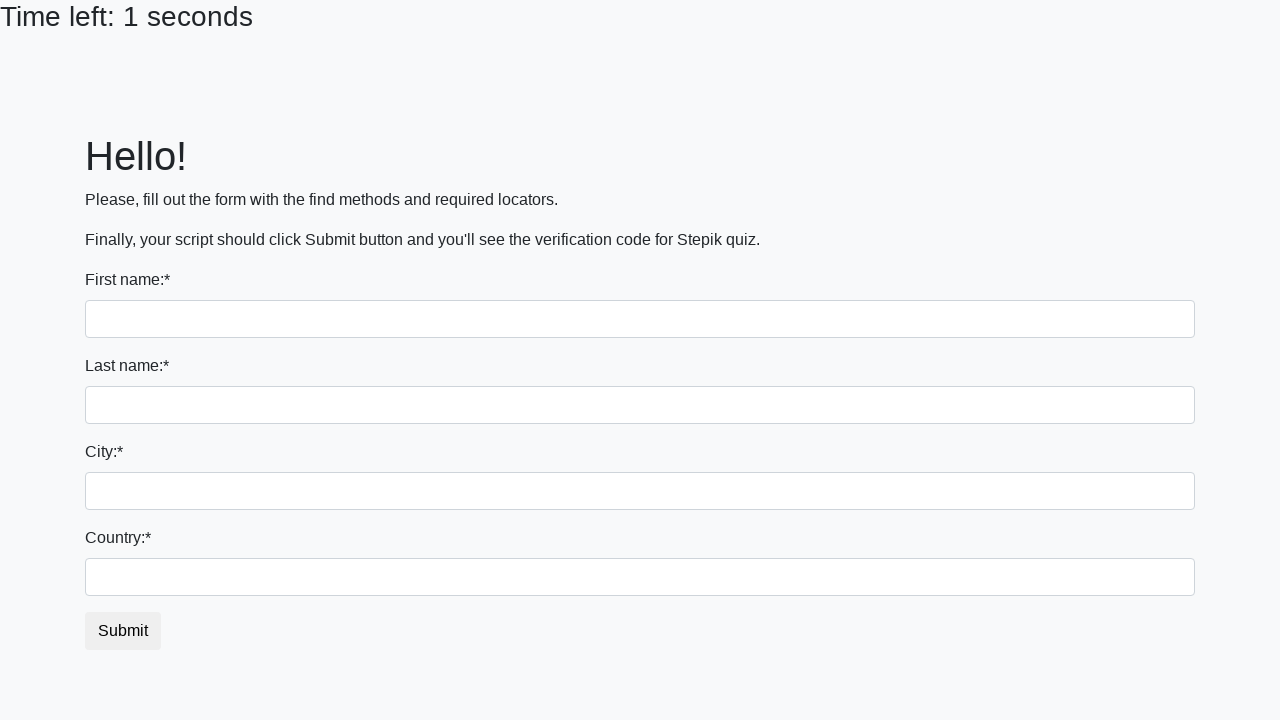

Filled first name field with 'Asad' on input:first-of-type
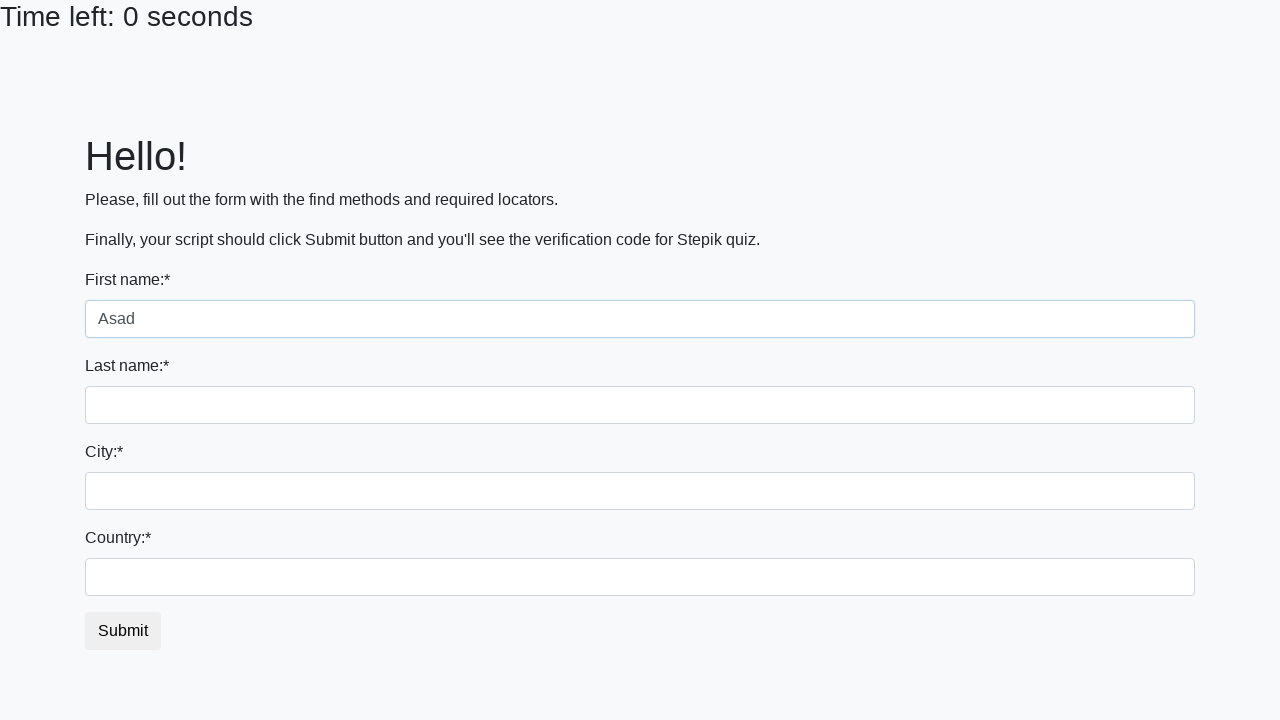

Filled last name field with 'Umarov' on input[name='last_name']
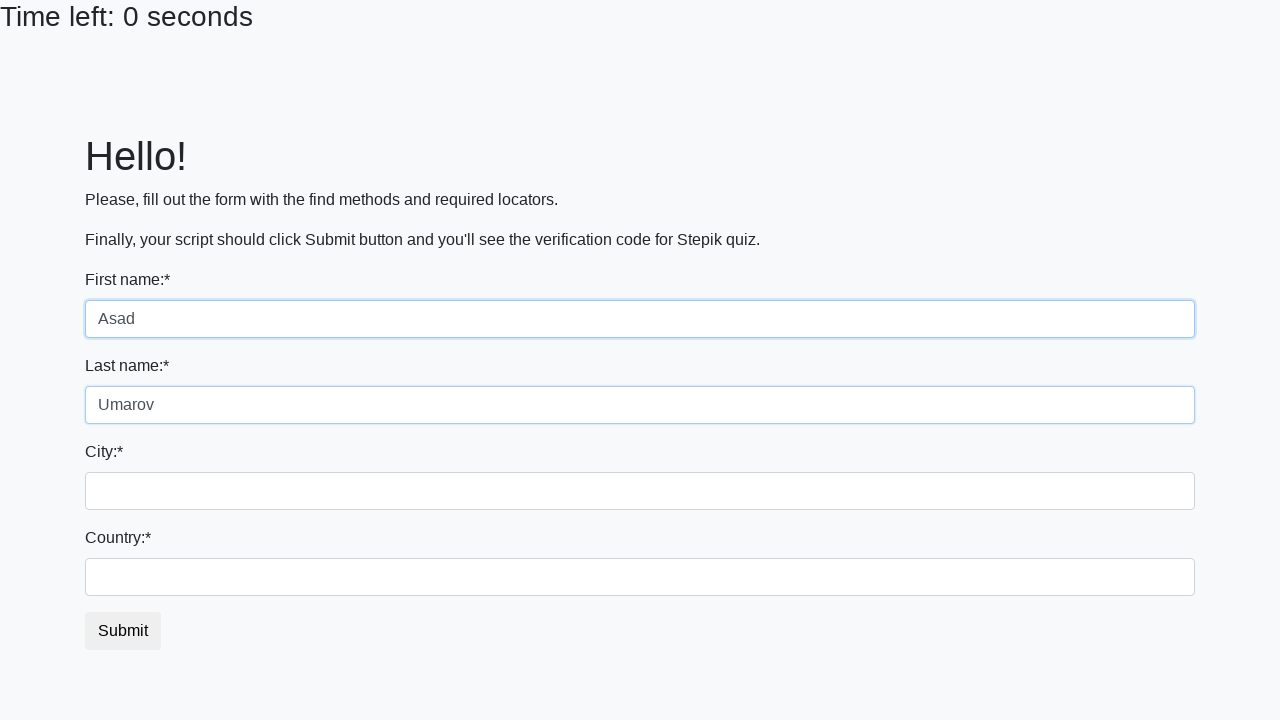

Filled city field with 'Khujand' on .city
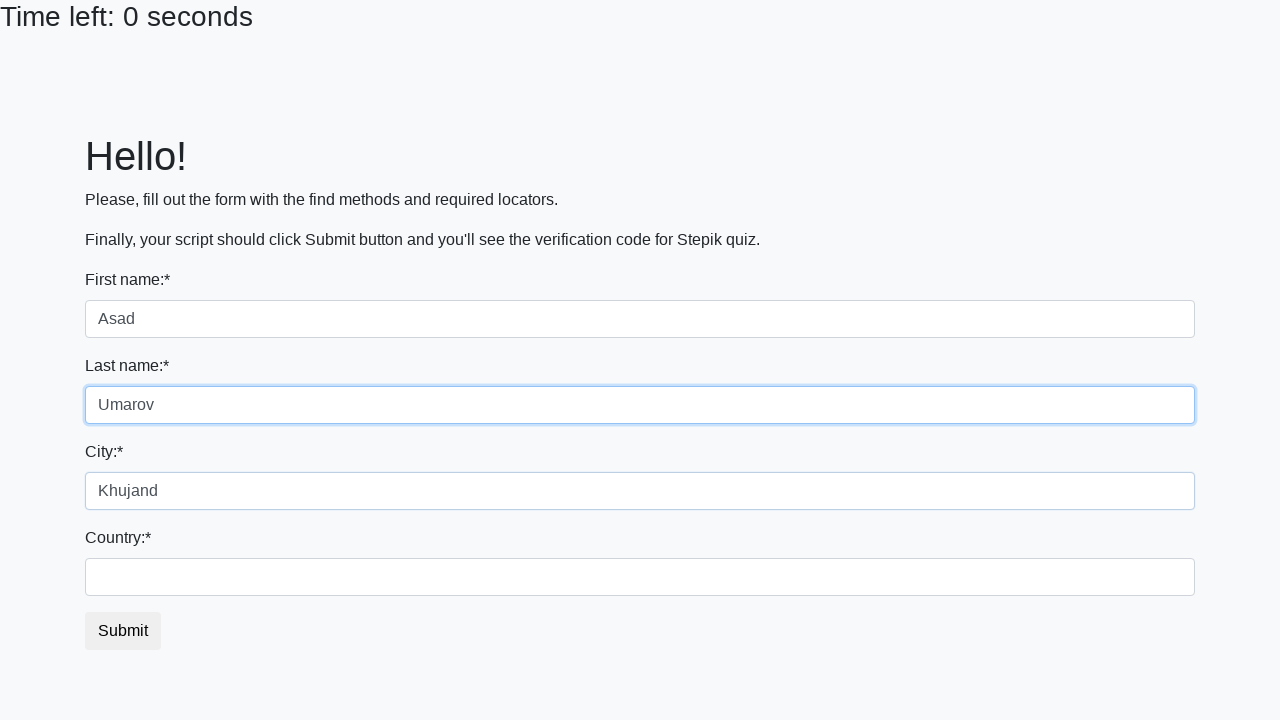

Filled country field with 'Tajikistan' on #country
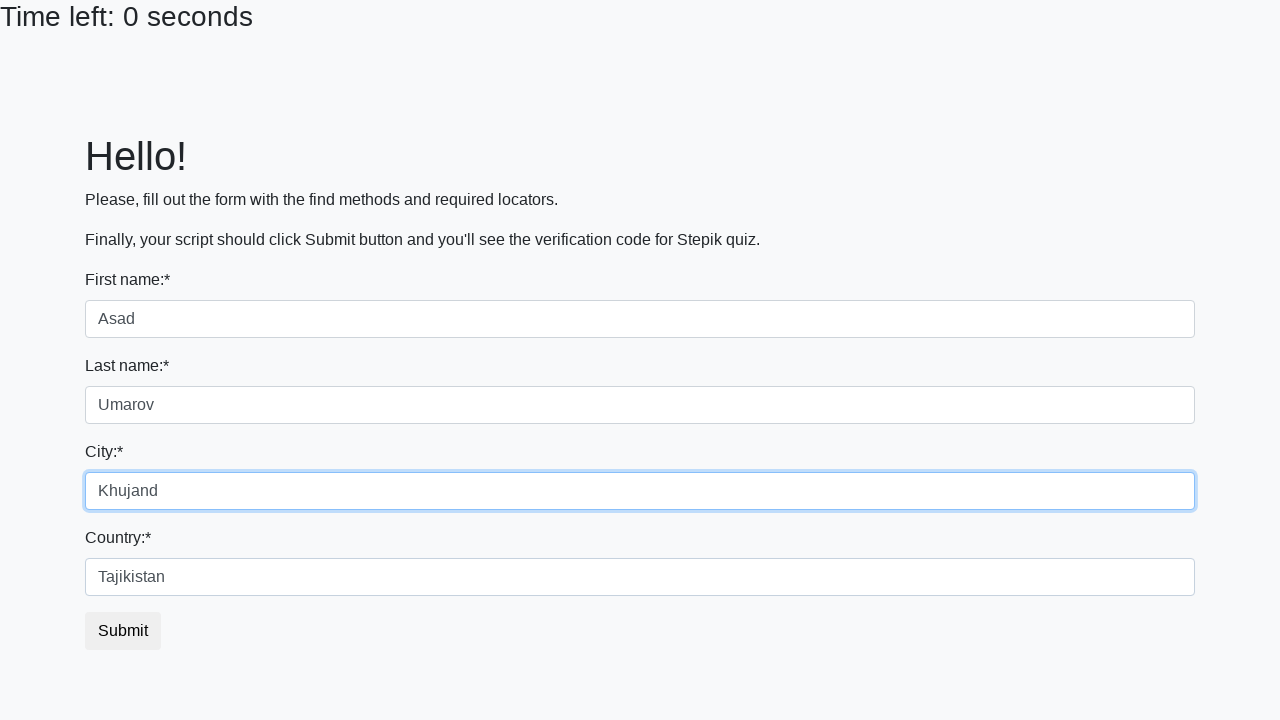

Clicked submit button to submit form at (123, 631) on #submit_button
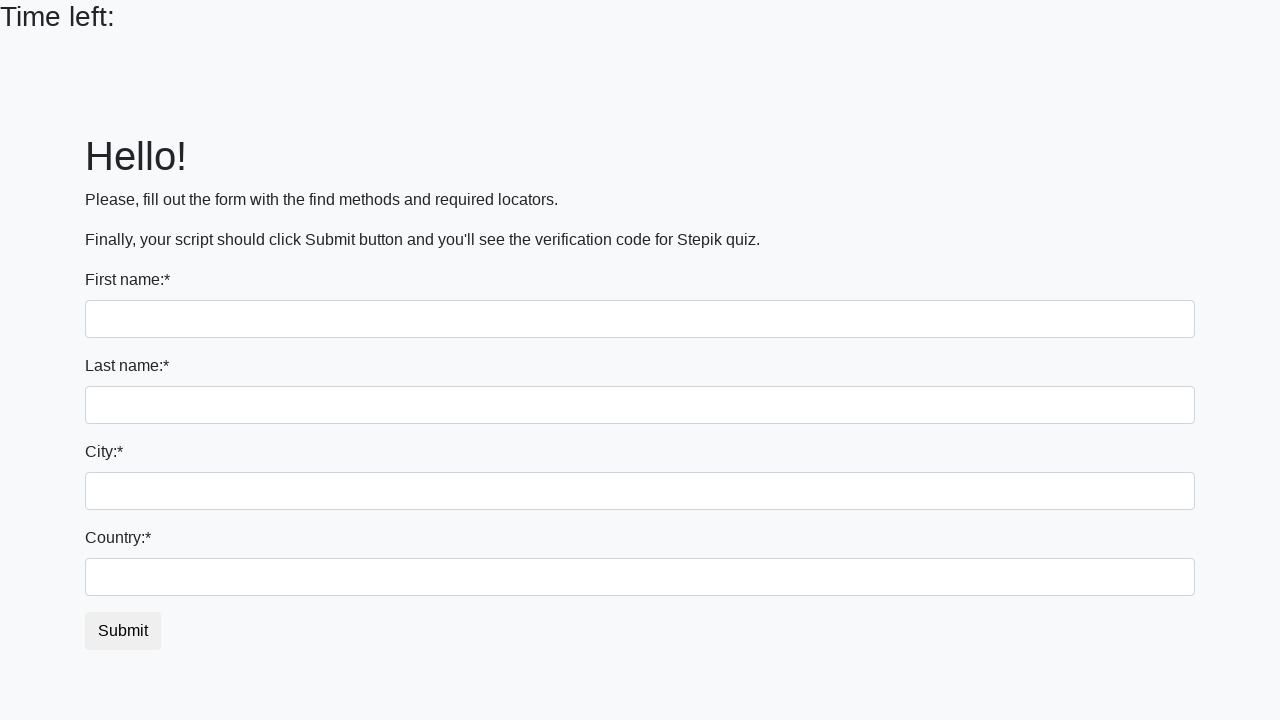

Waited for form submission to complete
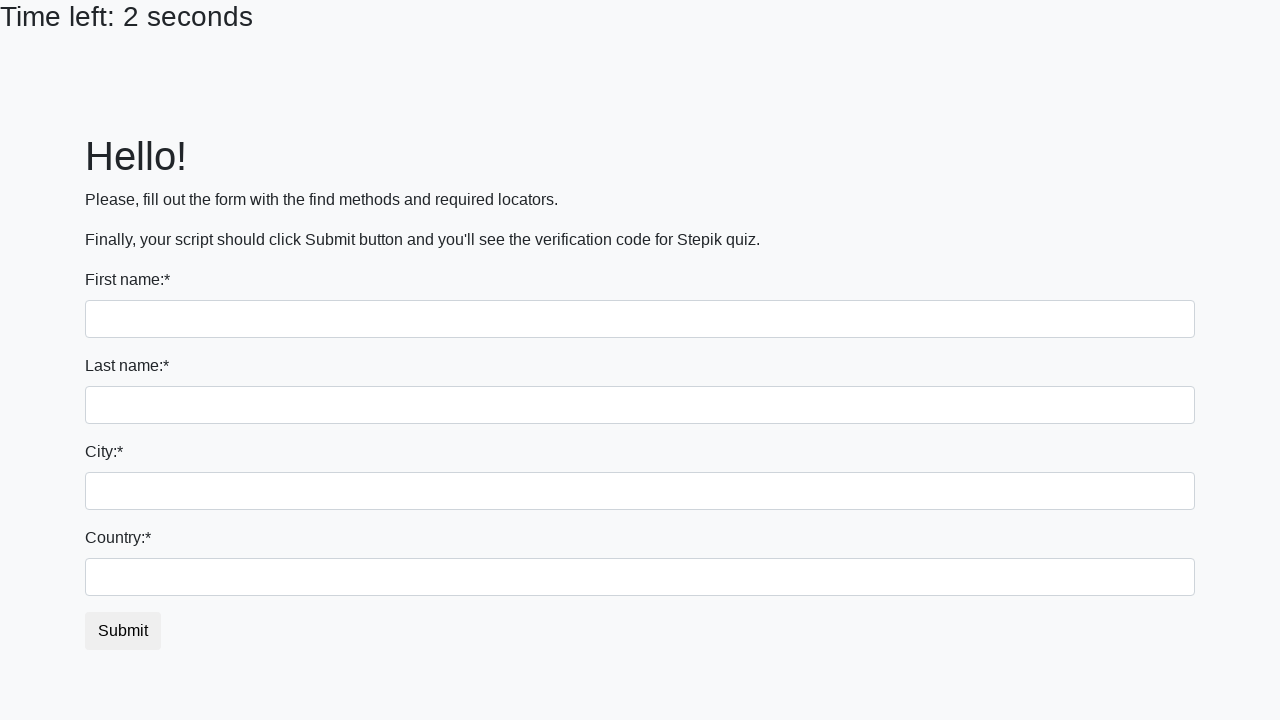

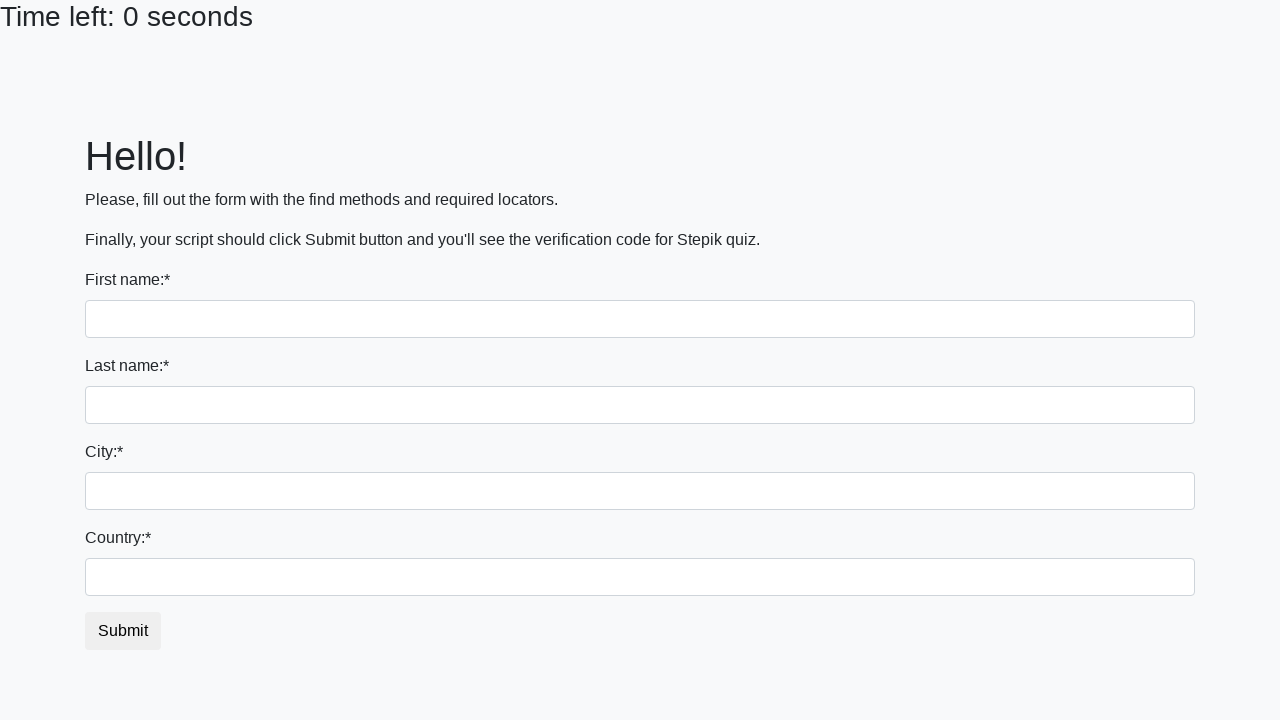